Tests filling a textarea element on the omayo test page by entering text into a textarea with ID 'ta1'

Starting URL: https://omayo.blogspot.com/

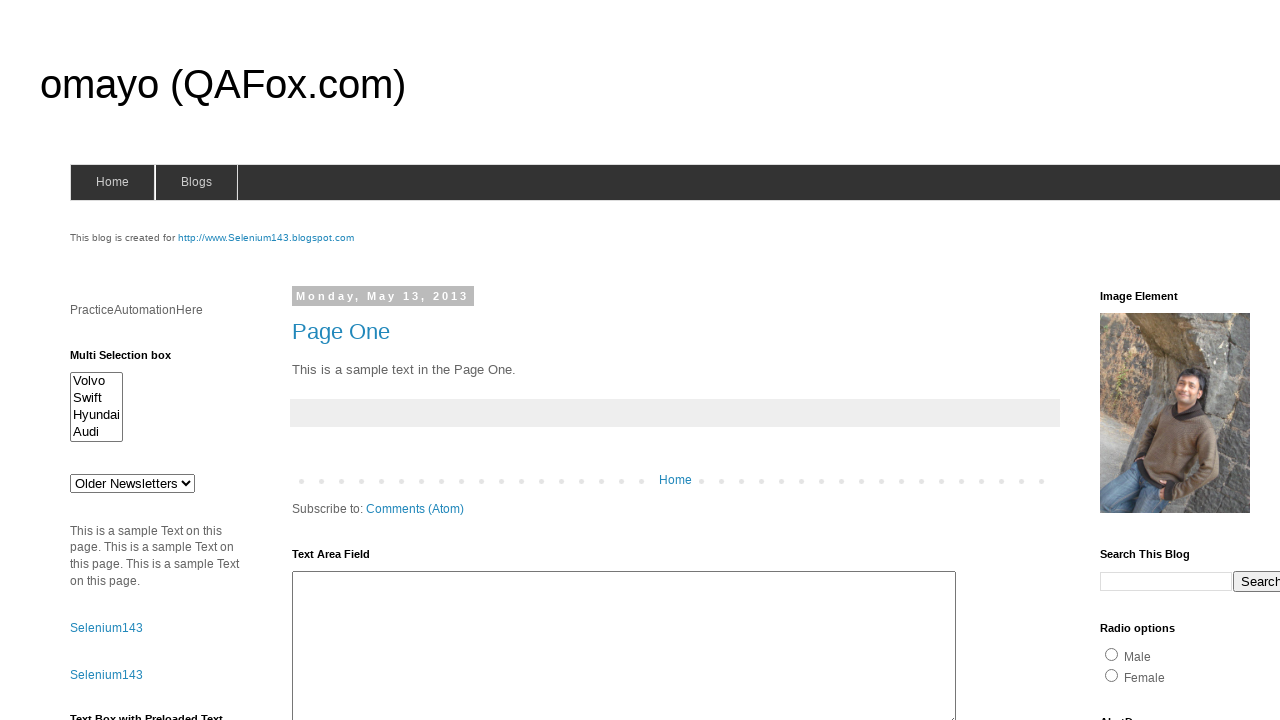

Filled textarea element with ID 'ta1' with text 'This is the Web Automation task' on #ta1
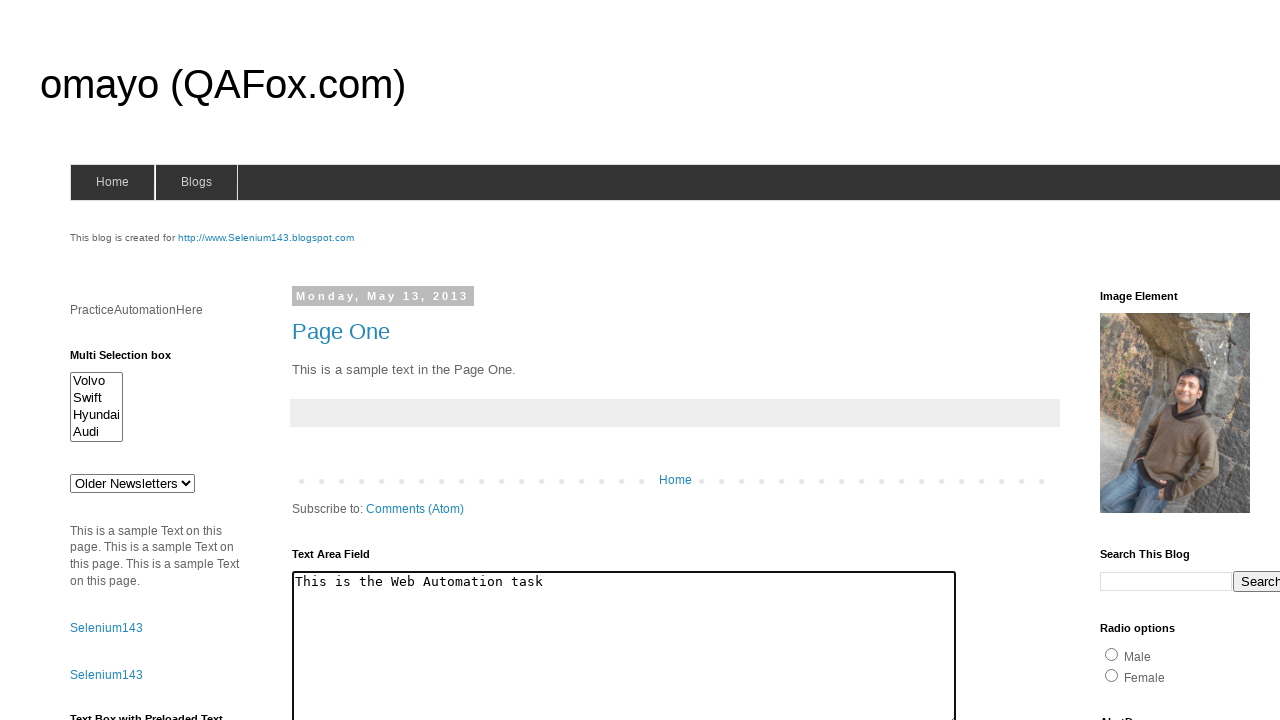

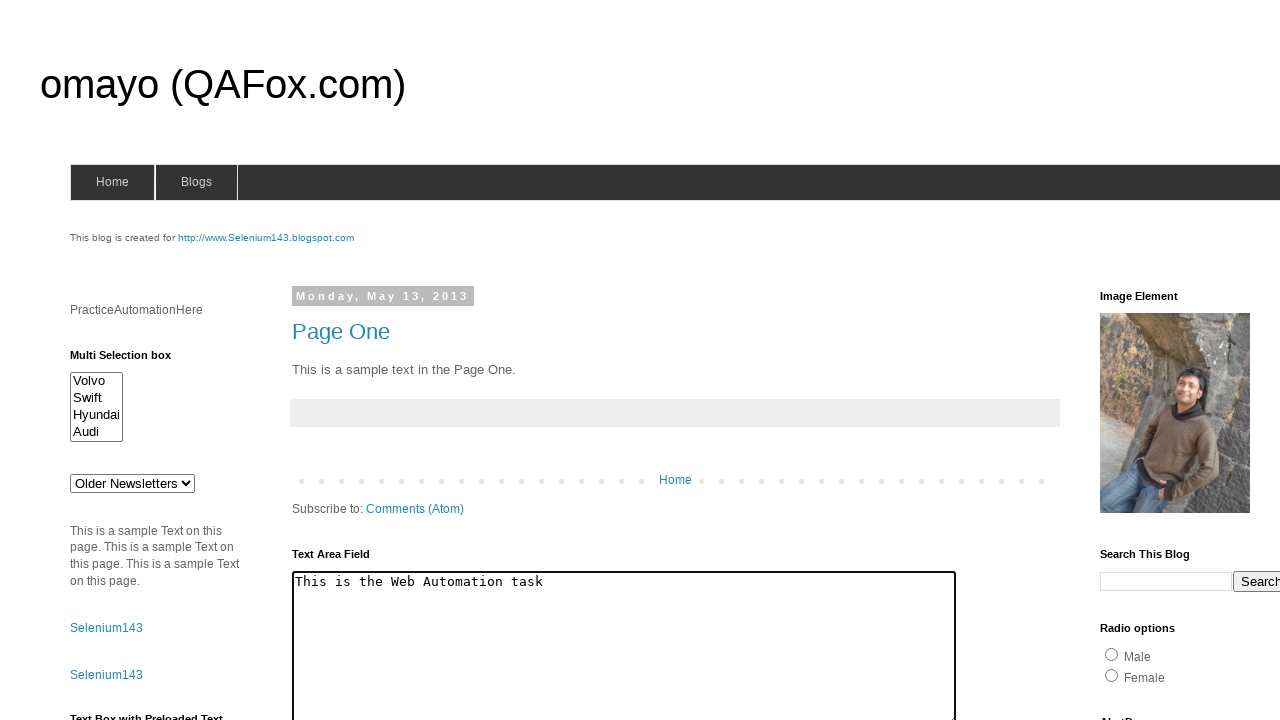